Tests handling multiple browser windows by clicking a link to open a new window, switching to it, verifying content, then closing the child window and switching back to the parent window

Starting URL: https://the-internet.herokuapp.com/windows

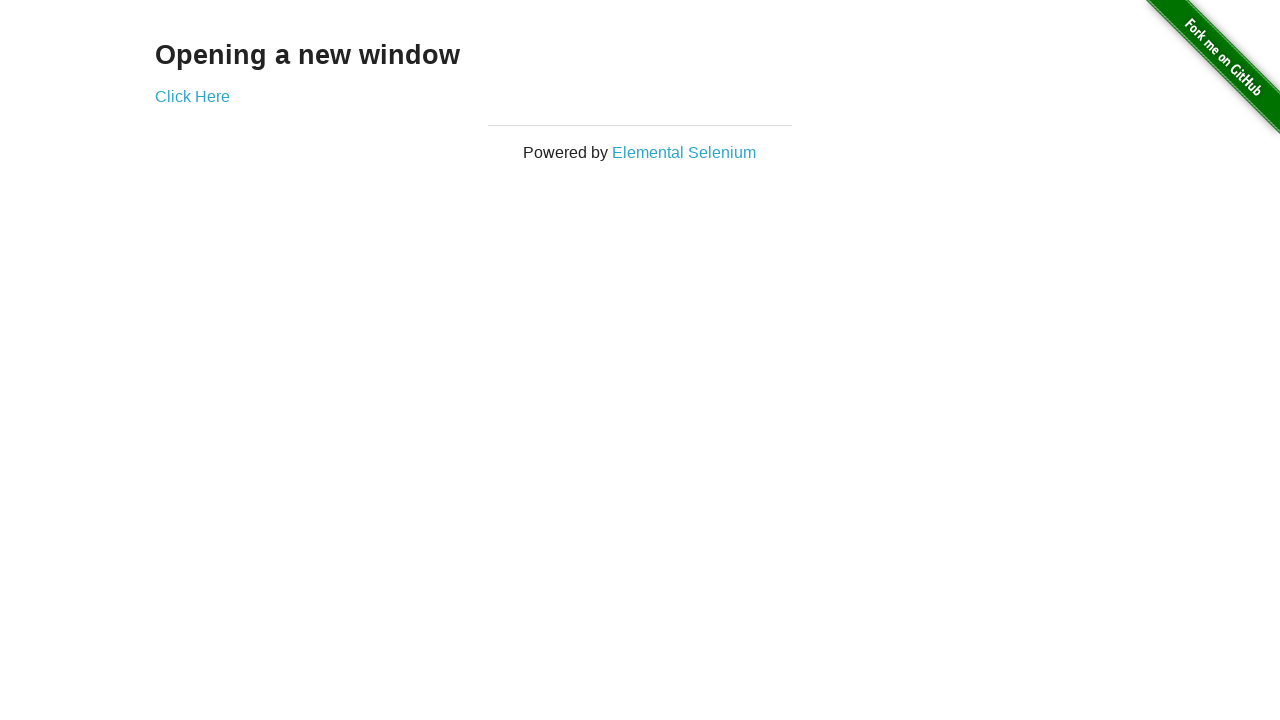

Waited for page heading 'Opening a new window' to load
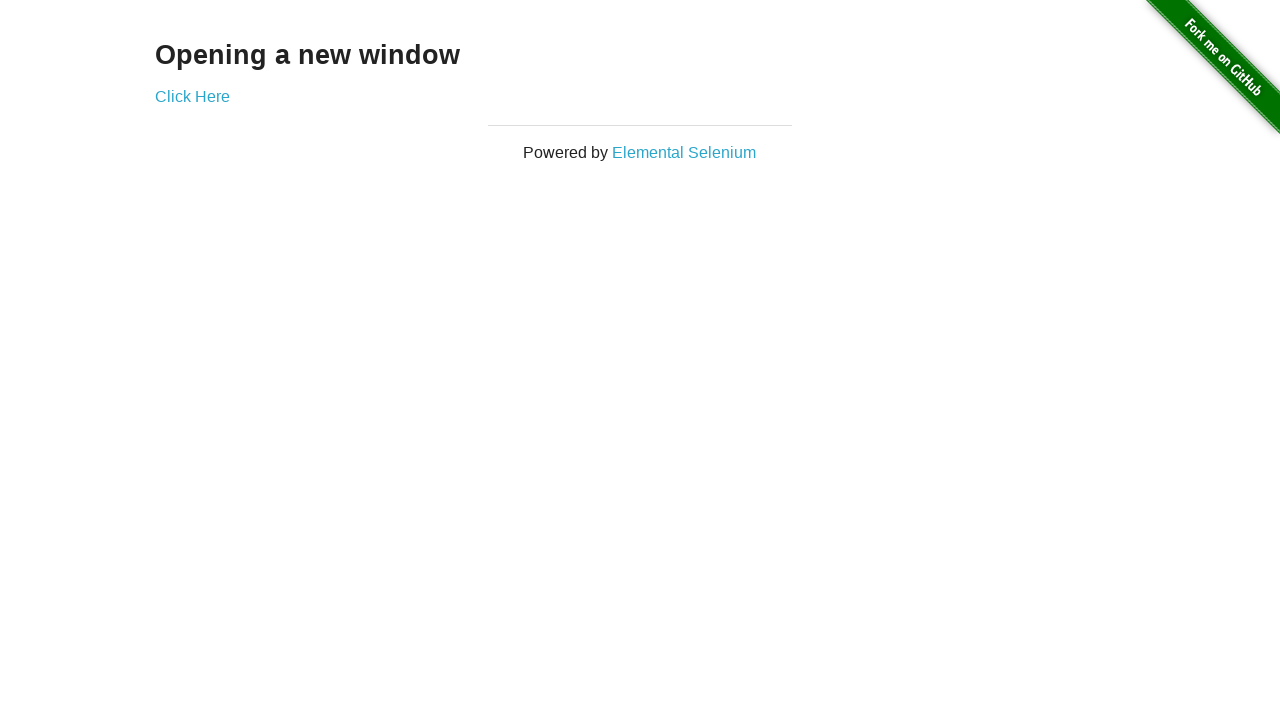

Clicked 'Click Here' link to open new window at (192, 96) on text='Click Here'
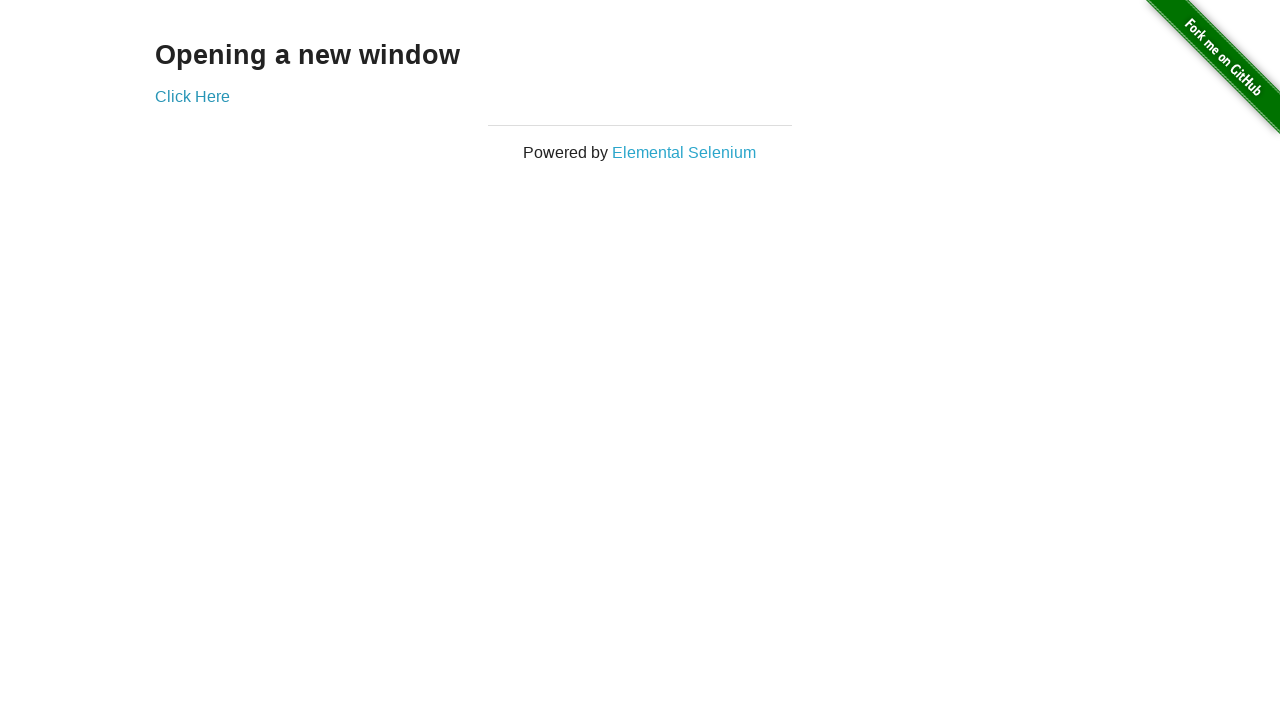

New window opened and captured
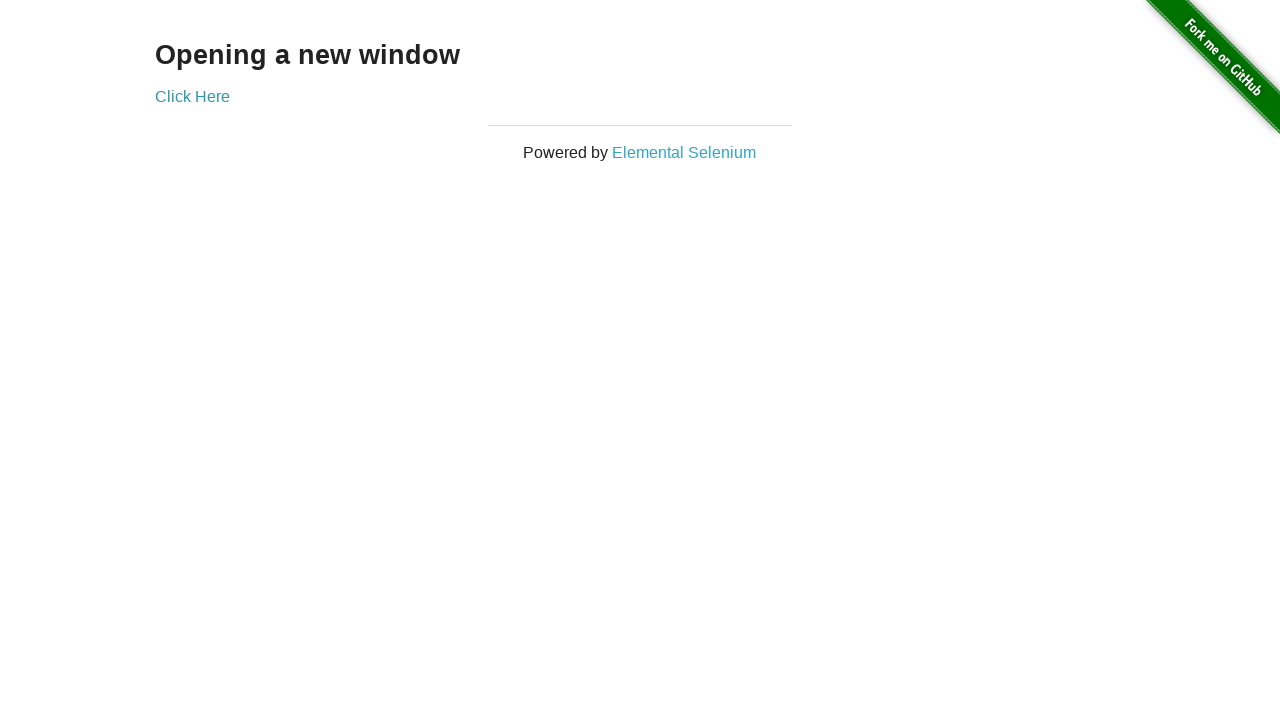

Waited for 'New Window' heading in child window to load
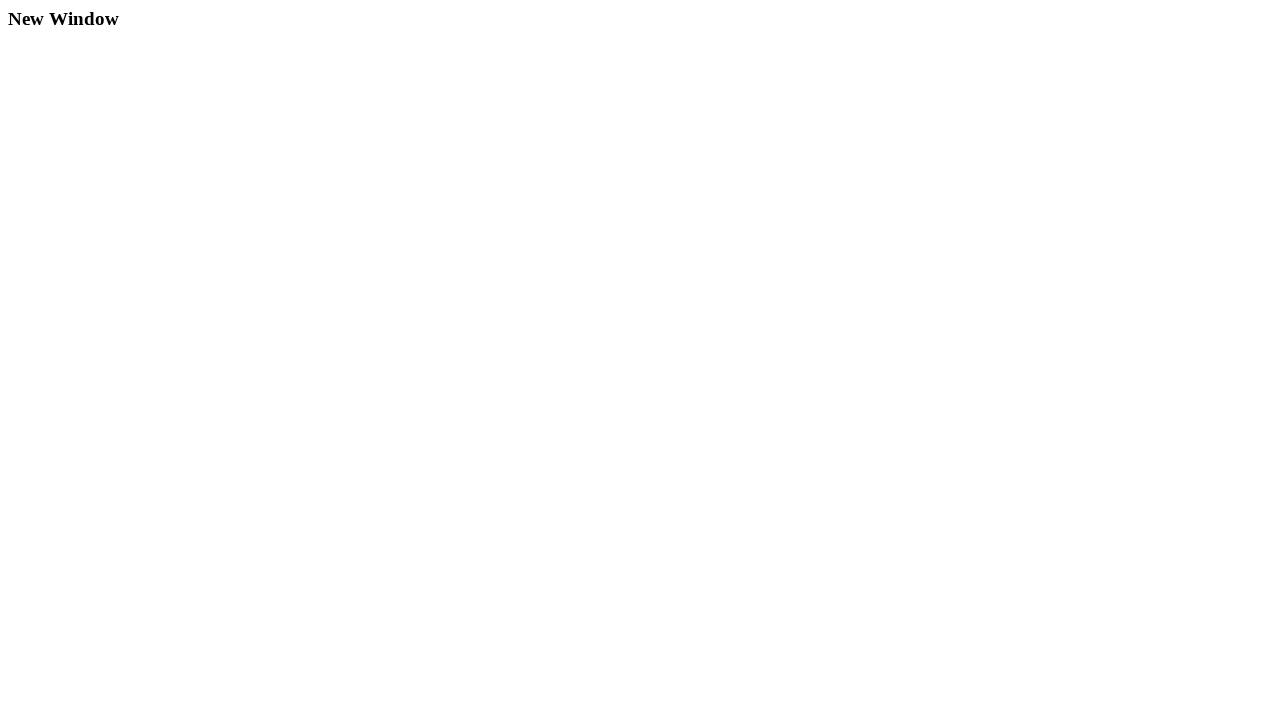

Verified 'New Window' heading is visible in child window
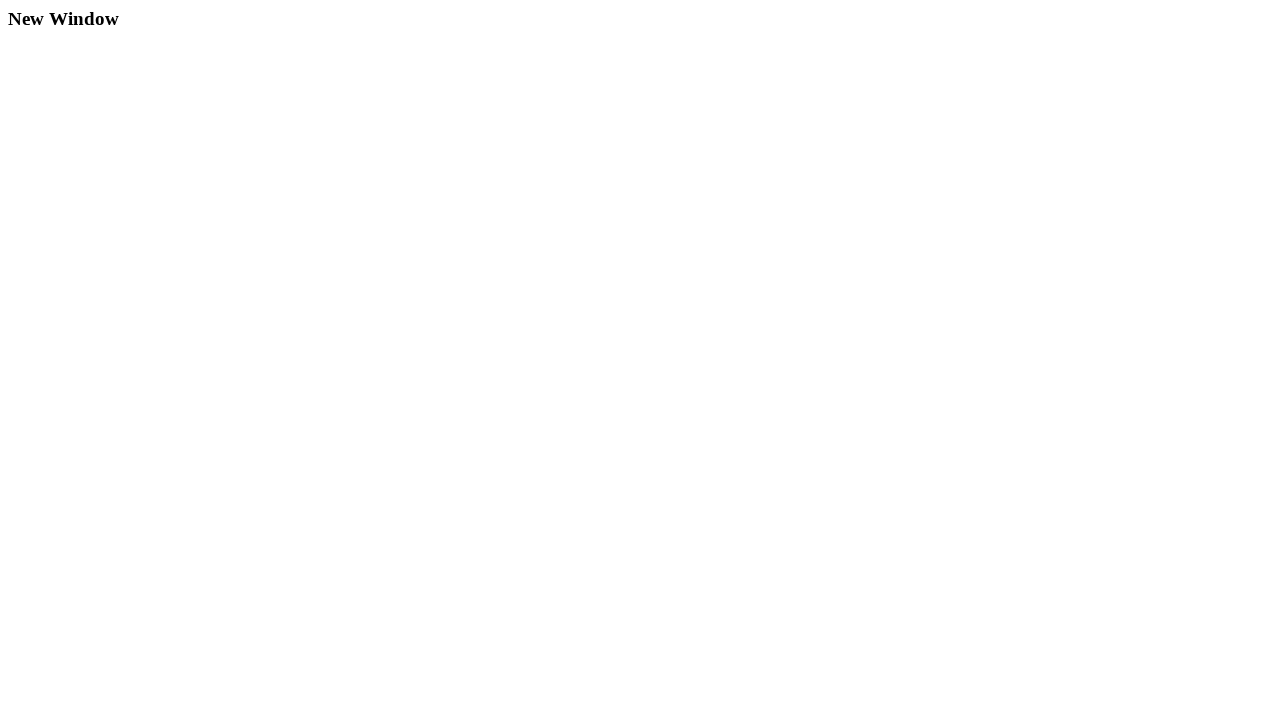

Closed the child window
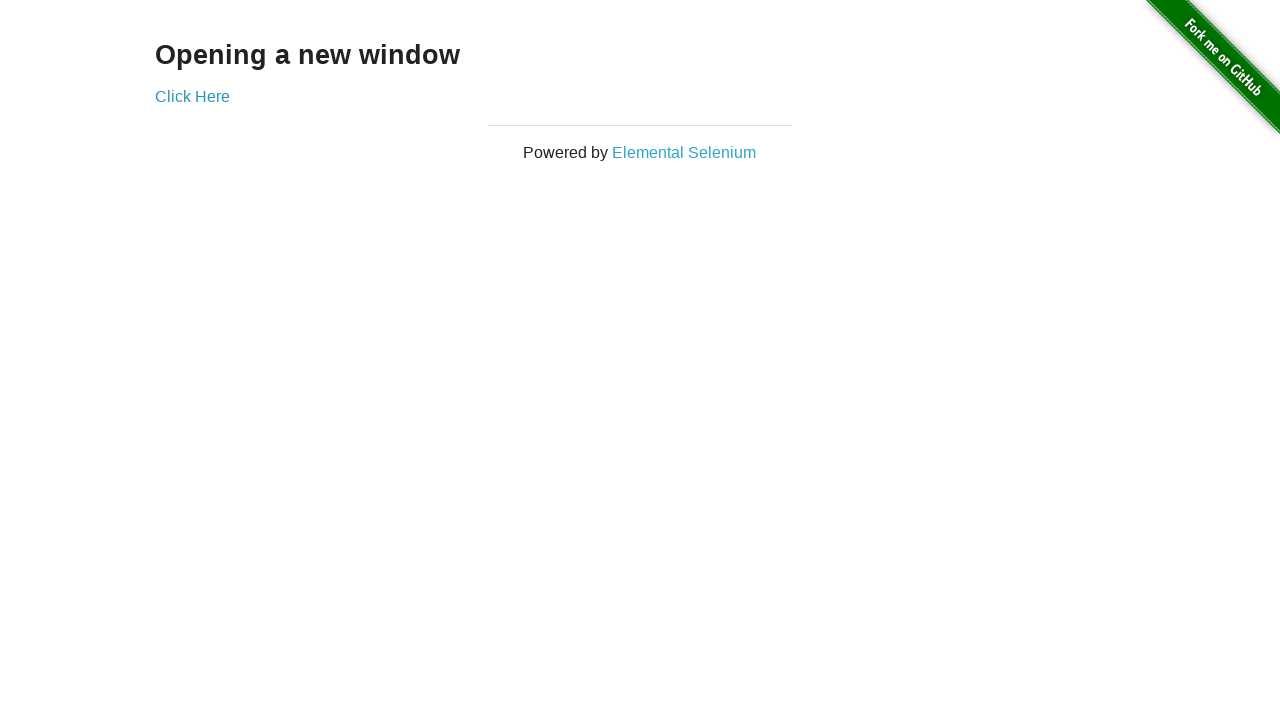

Verified parent window content 'Opening a new window' is still visible
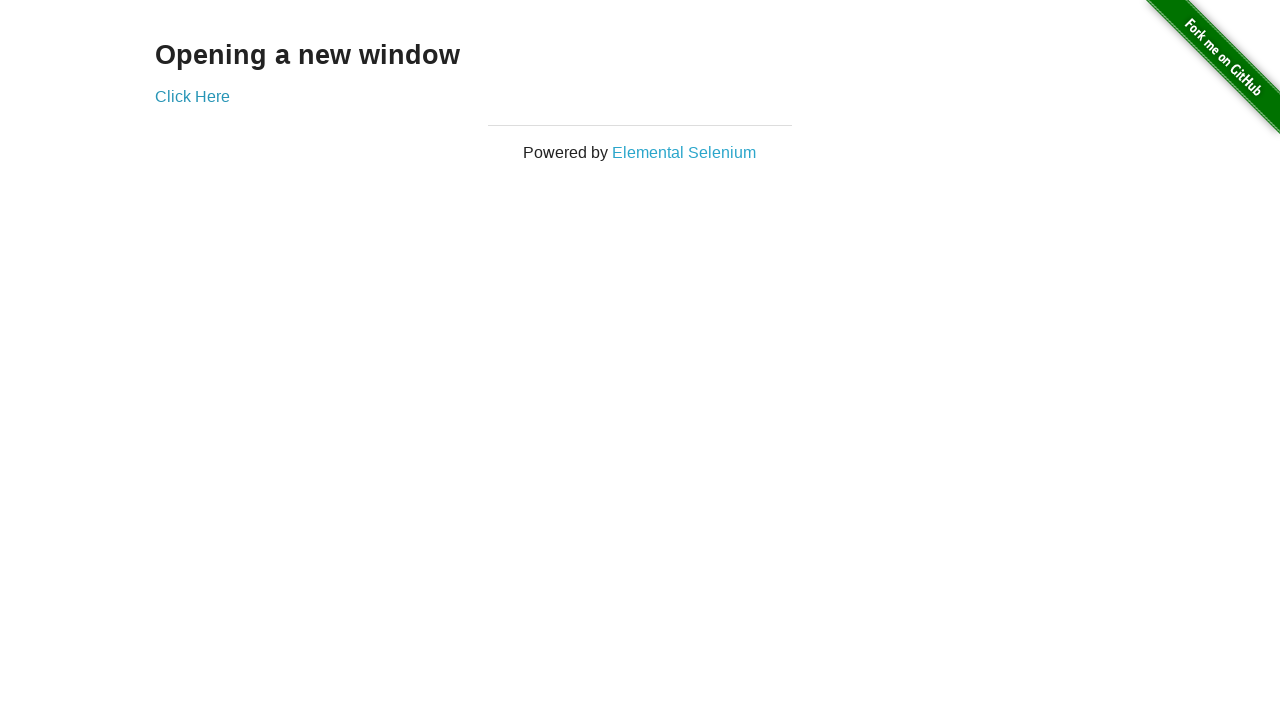

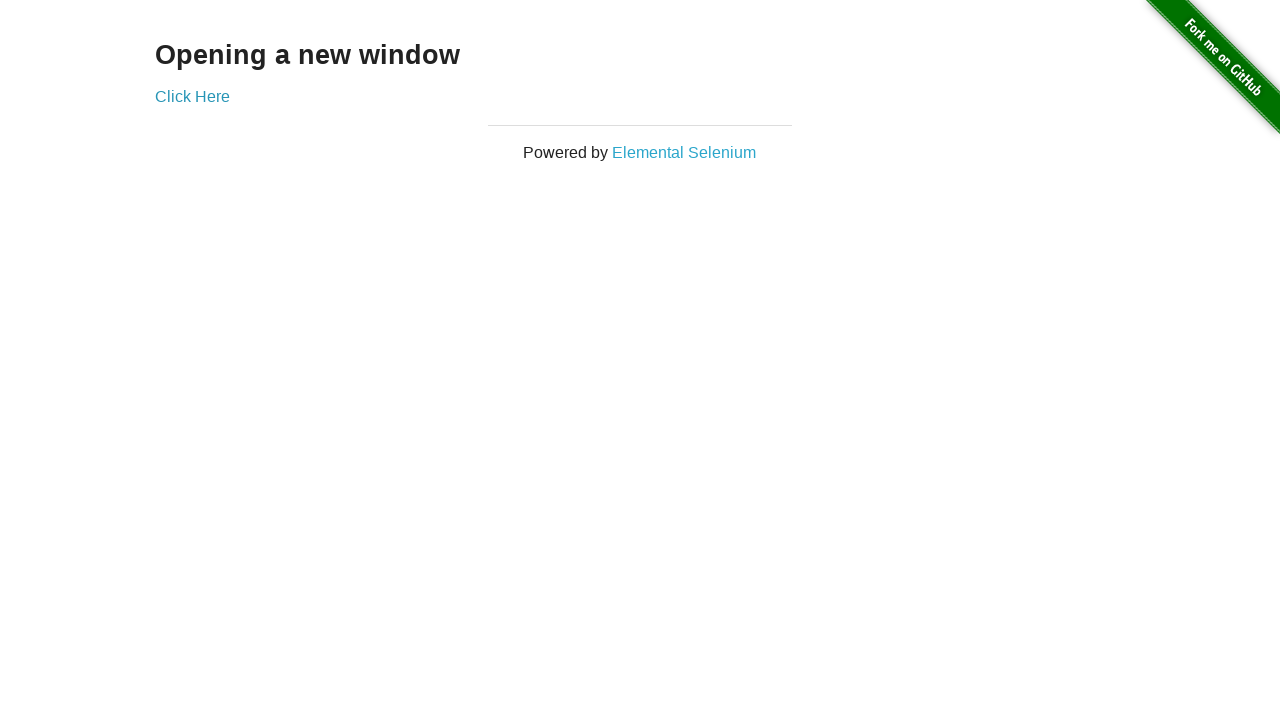